Tests JavaScript-based scrolling functionality by scrolling down the page and then scrolling back up partially on a test blog page.

Starting URL: https://omayo.blogspot.com/

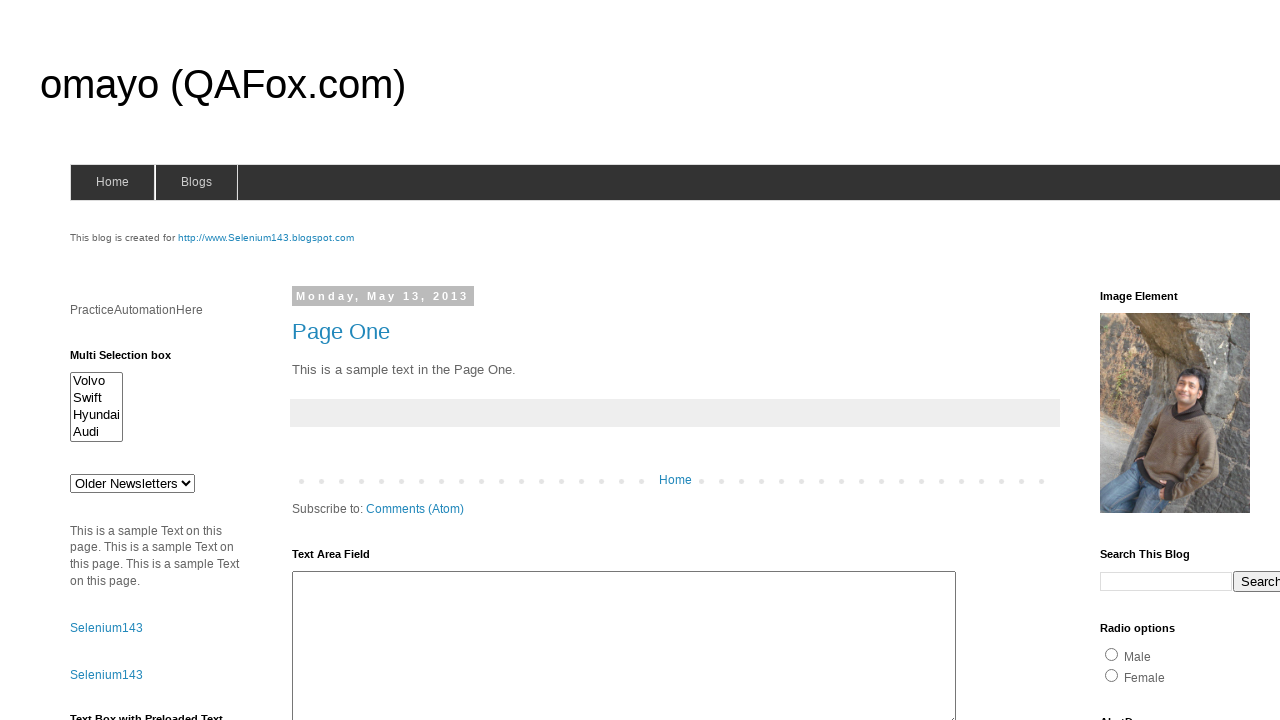

Scrolled down the page by 3000 pixels using JavaScript
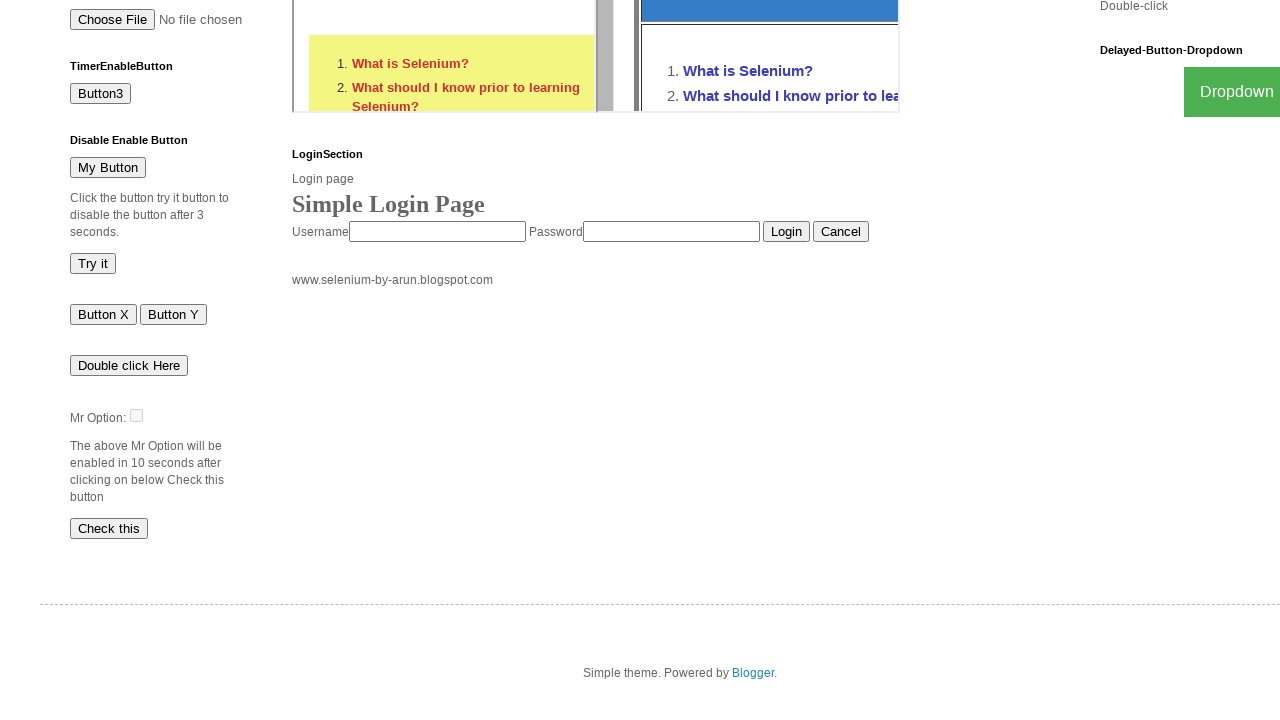

Waited 2000ms for scroll animation to complete
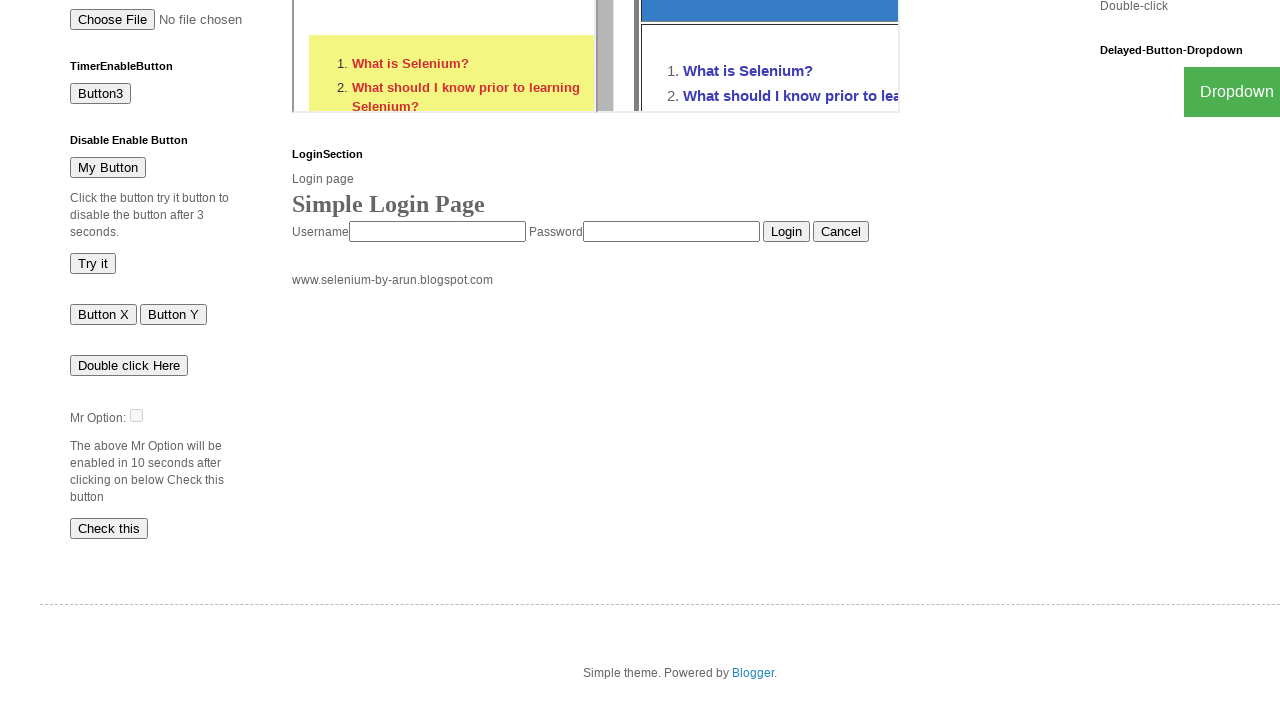

Scrolled back up the page by 500 pixels using JavaScript
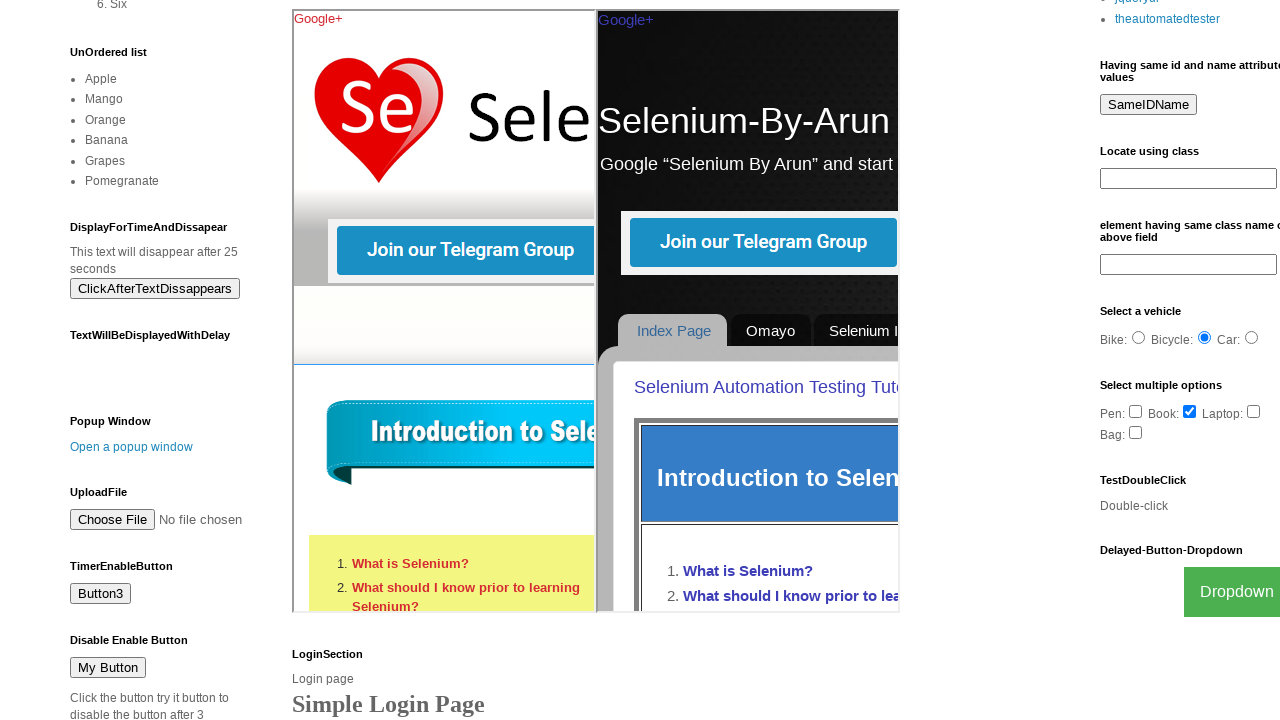

Waited 2000ms for scroll animation to complete
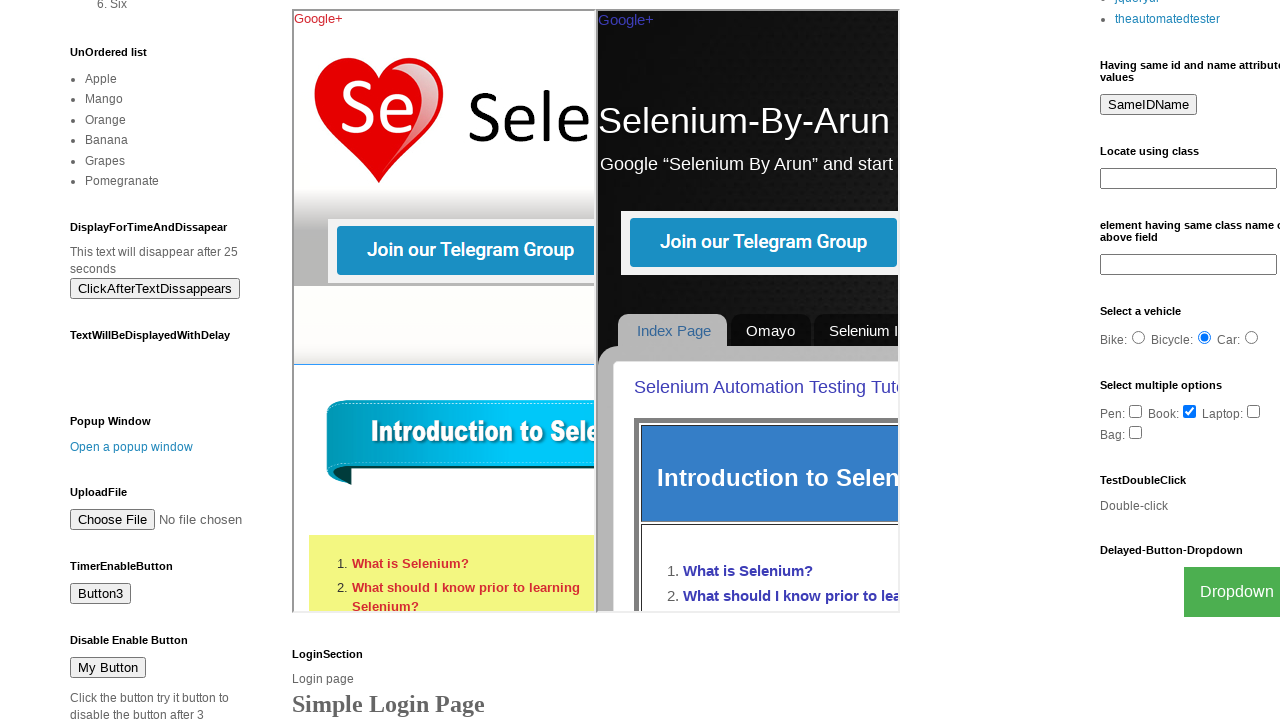

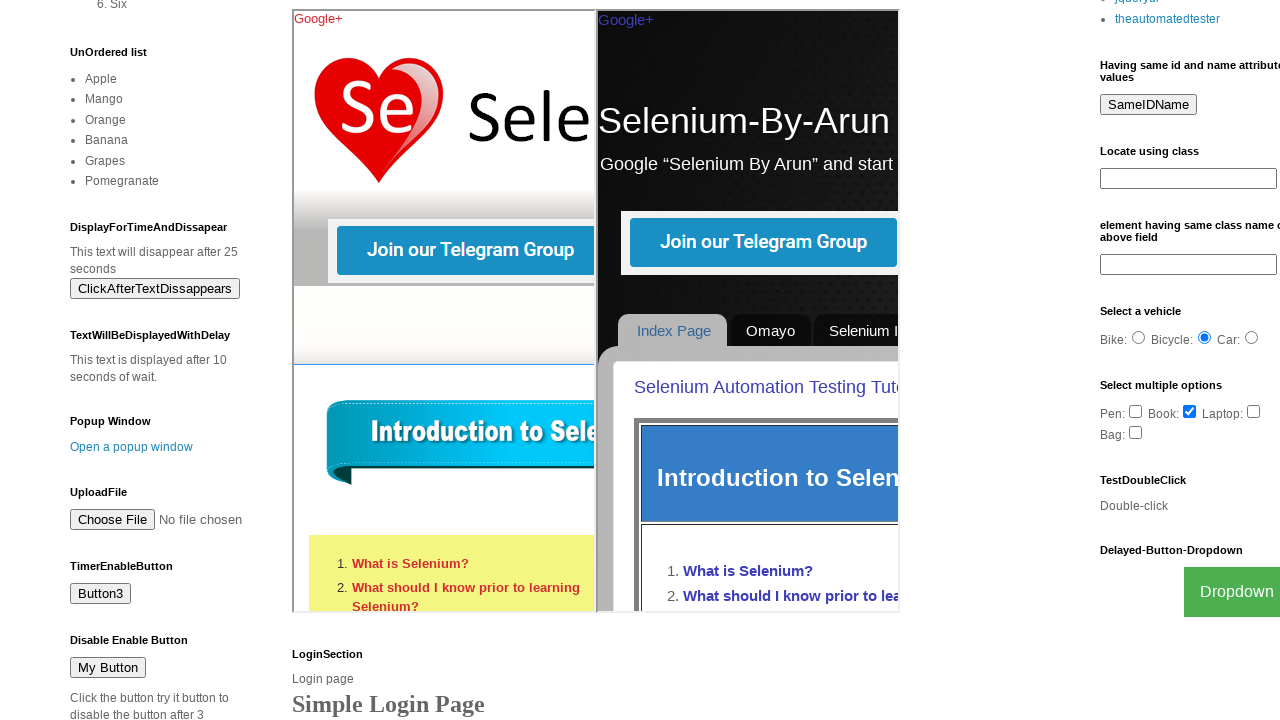